Tests drag and drop functionality by dragging an element to specific coordinates

Starting URL: https://jqueryui.com/droppable/

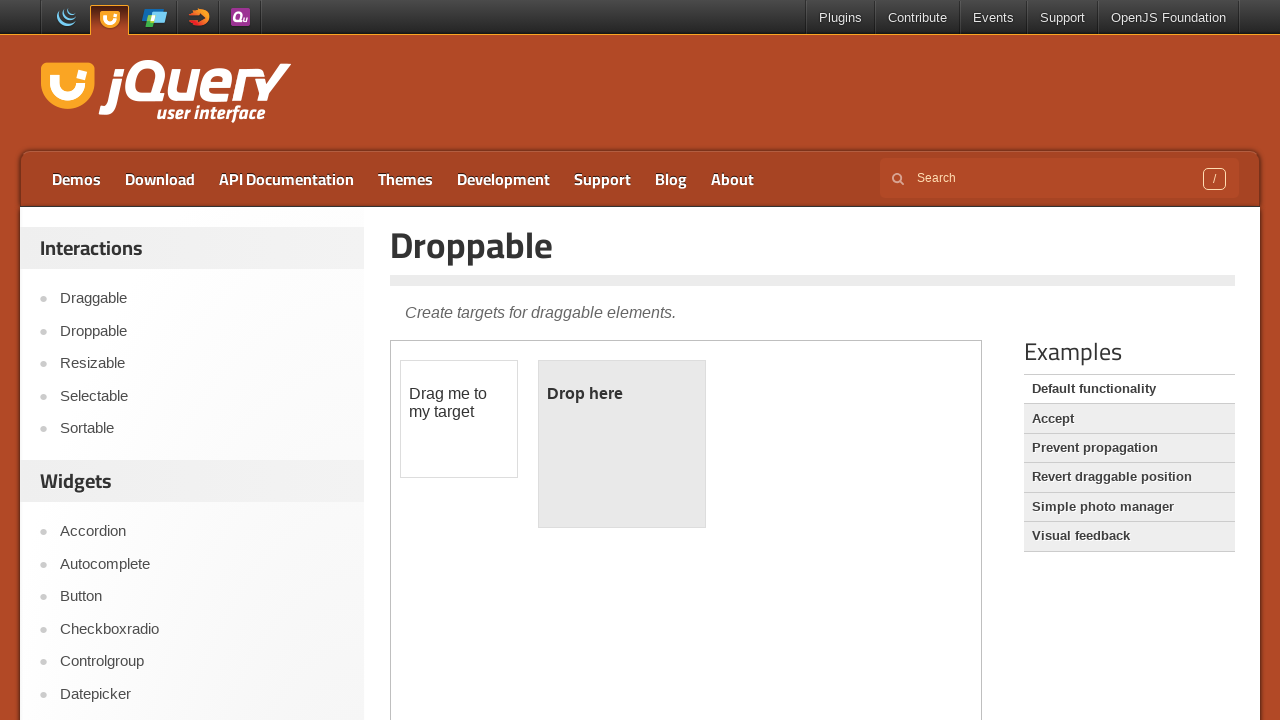

Located iframe element
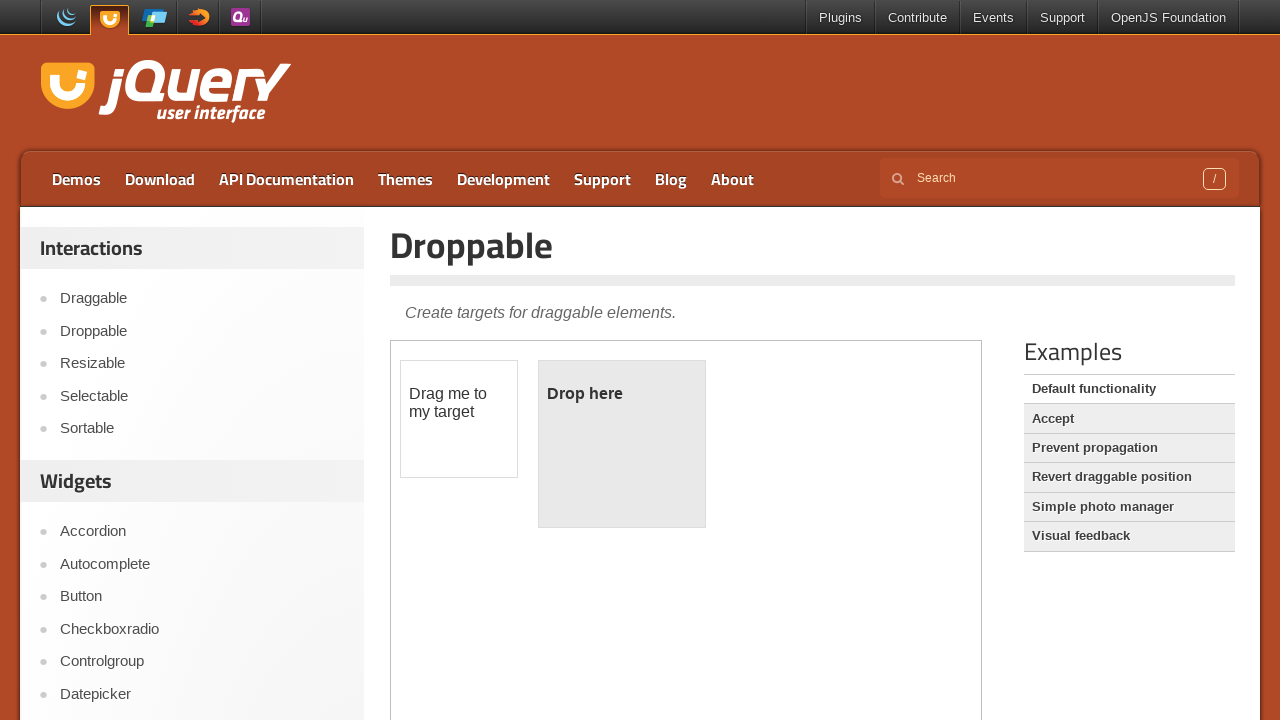

Located draggable element in iframe
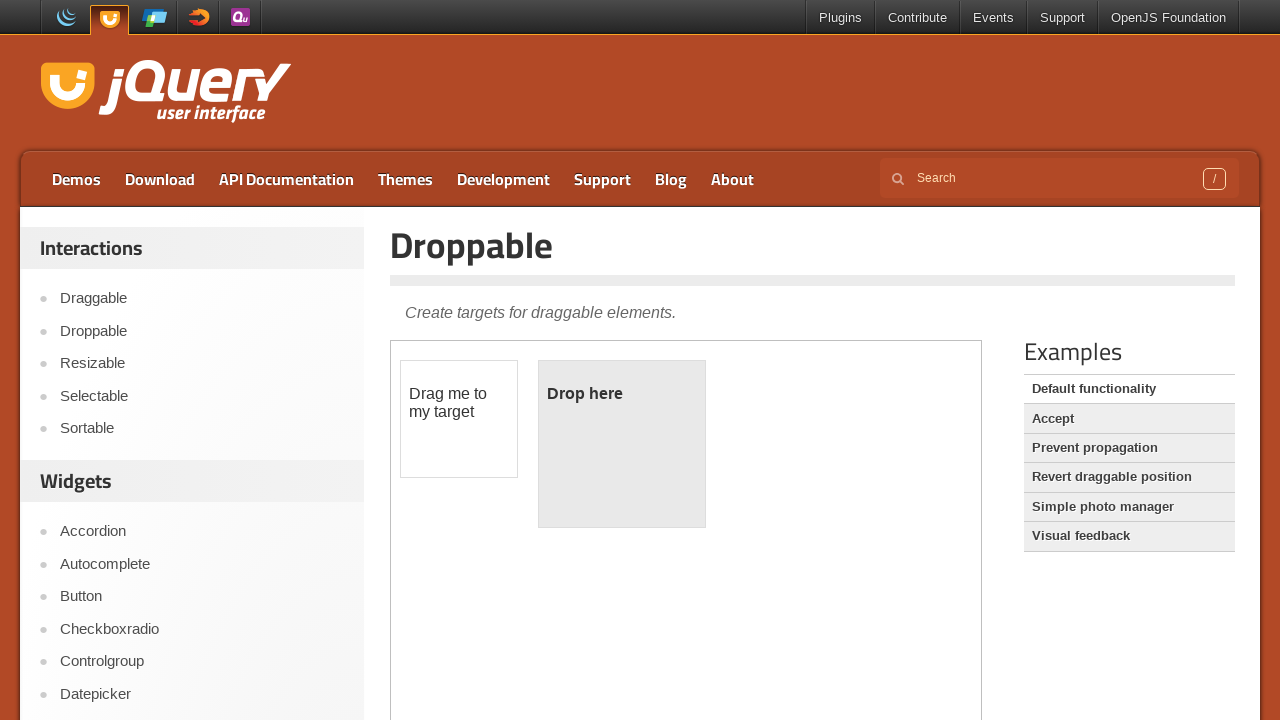

Located droppable element in iframe
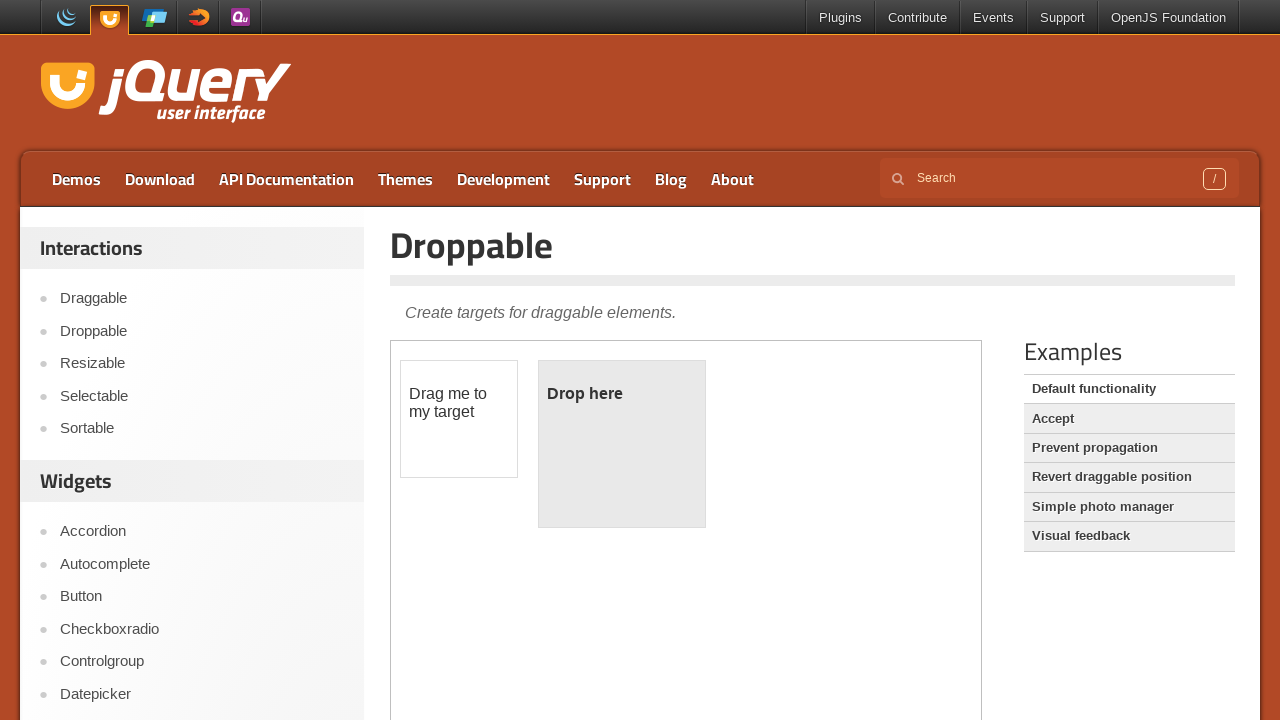

Retrieved bounding box of droppable element
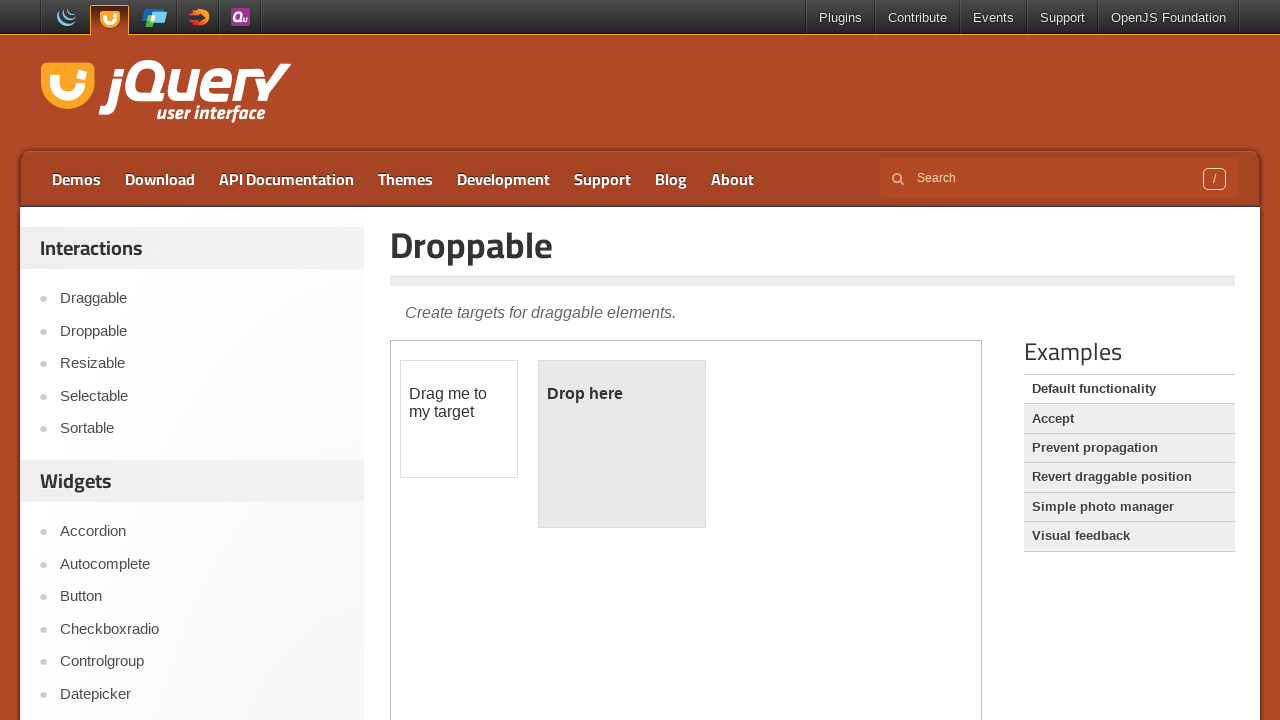

Retrieved bounding box of draggable element
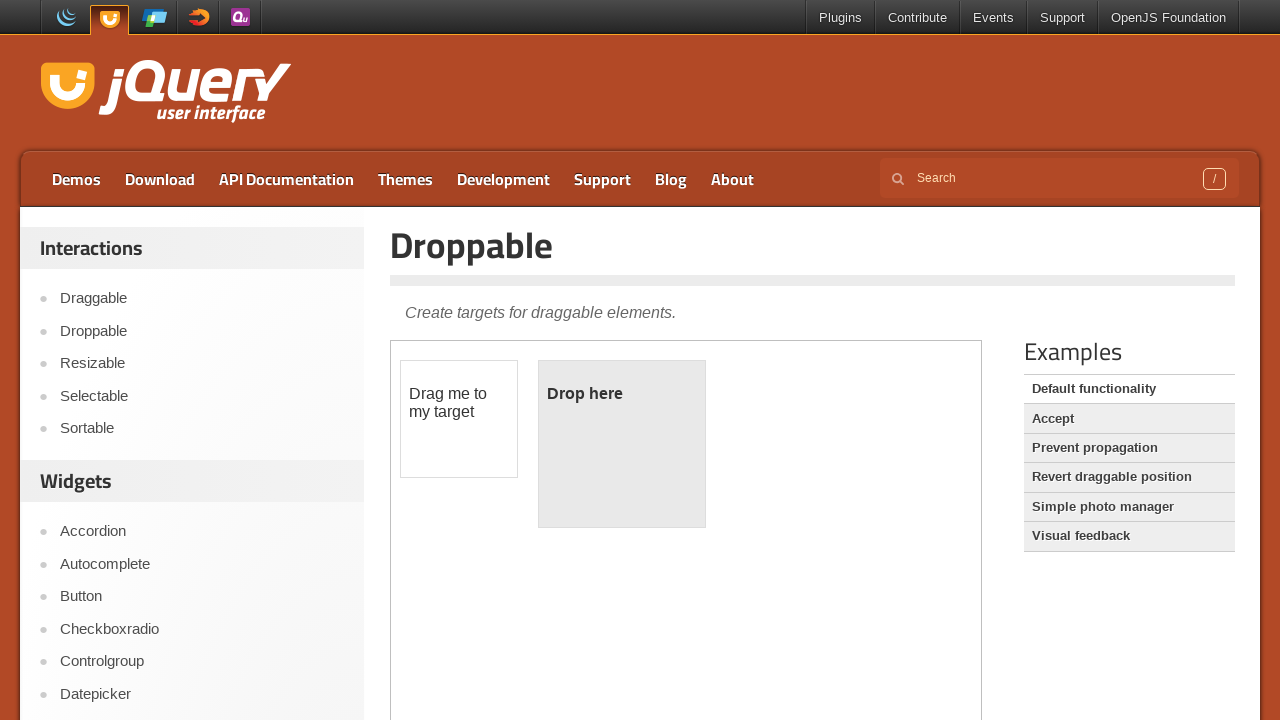

Hovered over draggable element at (459, 419) on iframe >> nth=0 >> internal:control=enter-frame >> #draggable
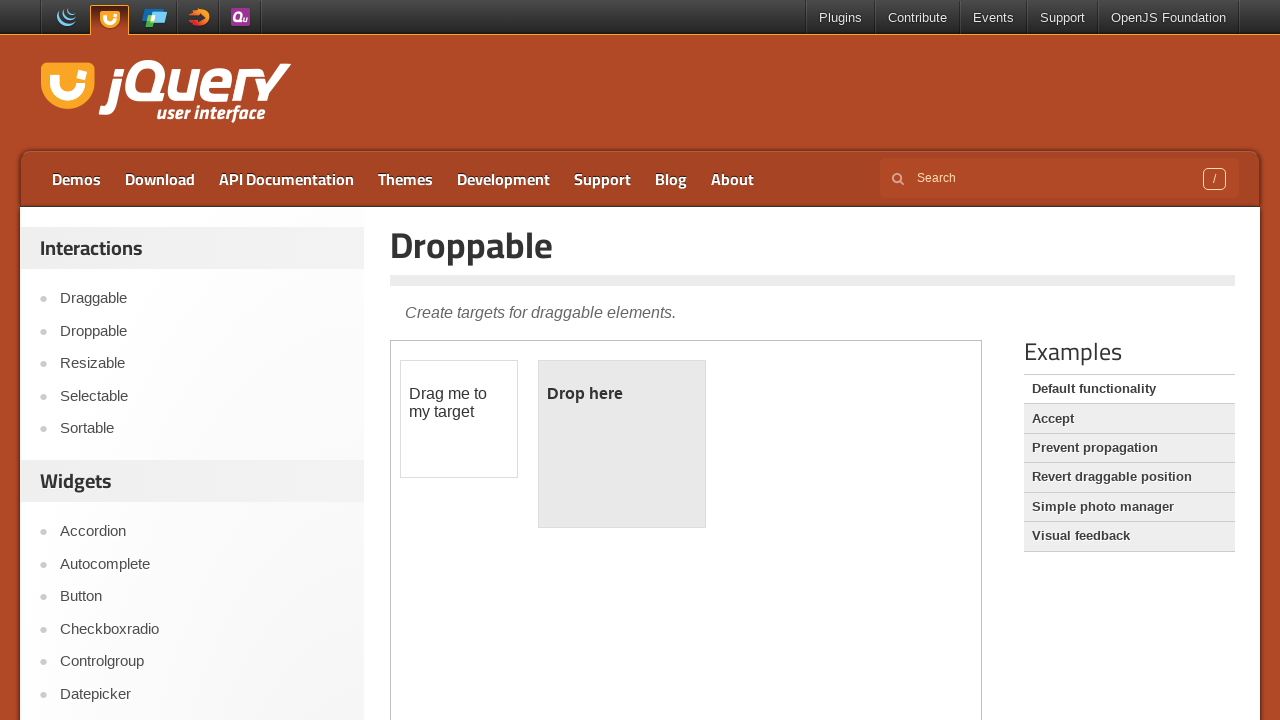

Pressed mouse button down on draggable element at (459, 419)
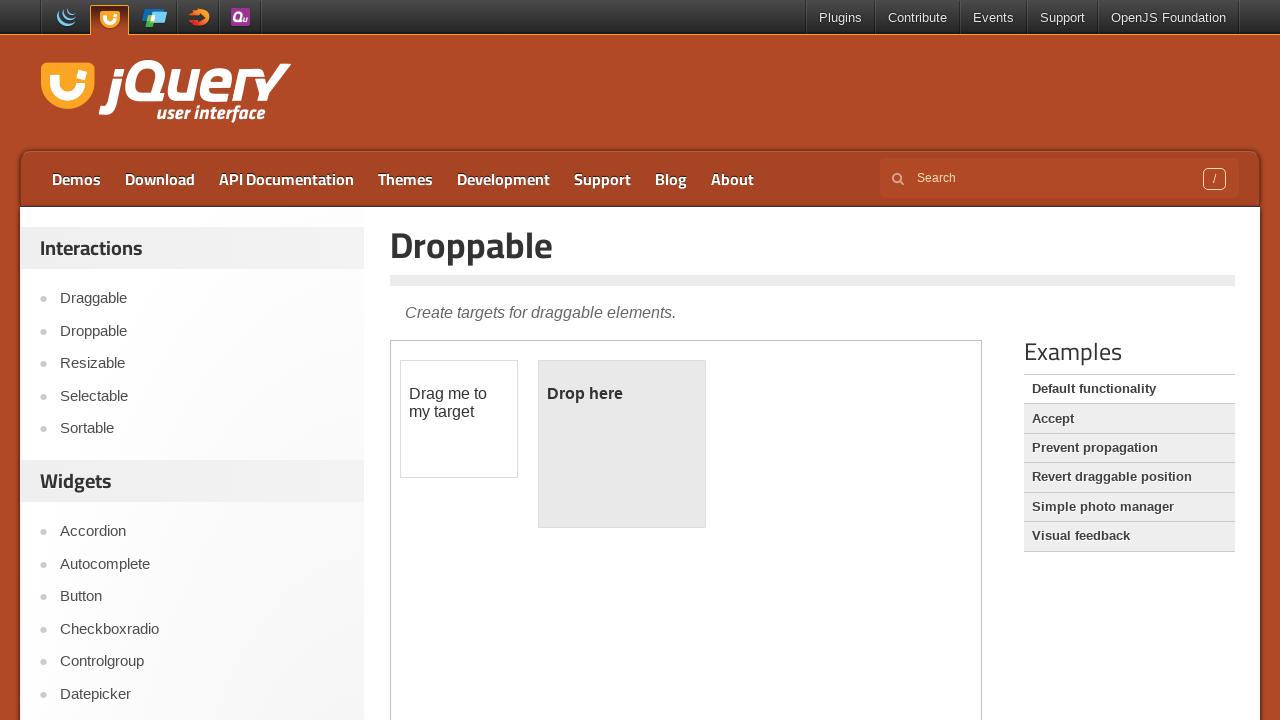

Moved mouse to center of droppable element at (622, 444)
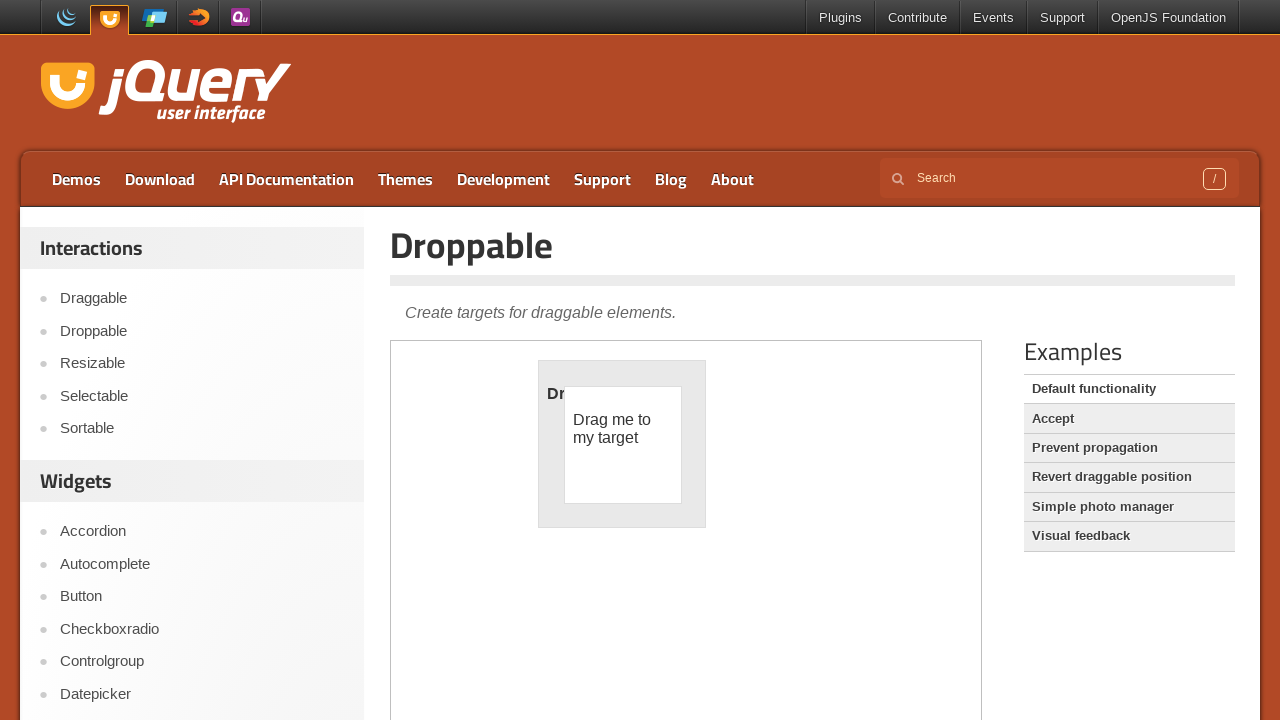

Released mouse button to drop element at (622, 444)
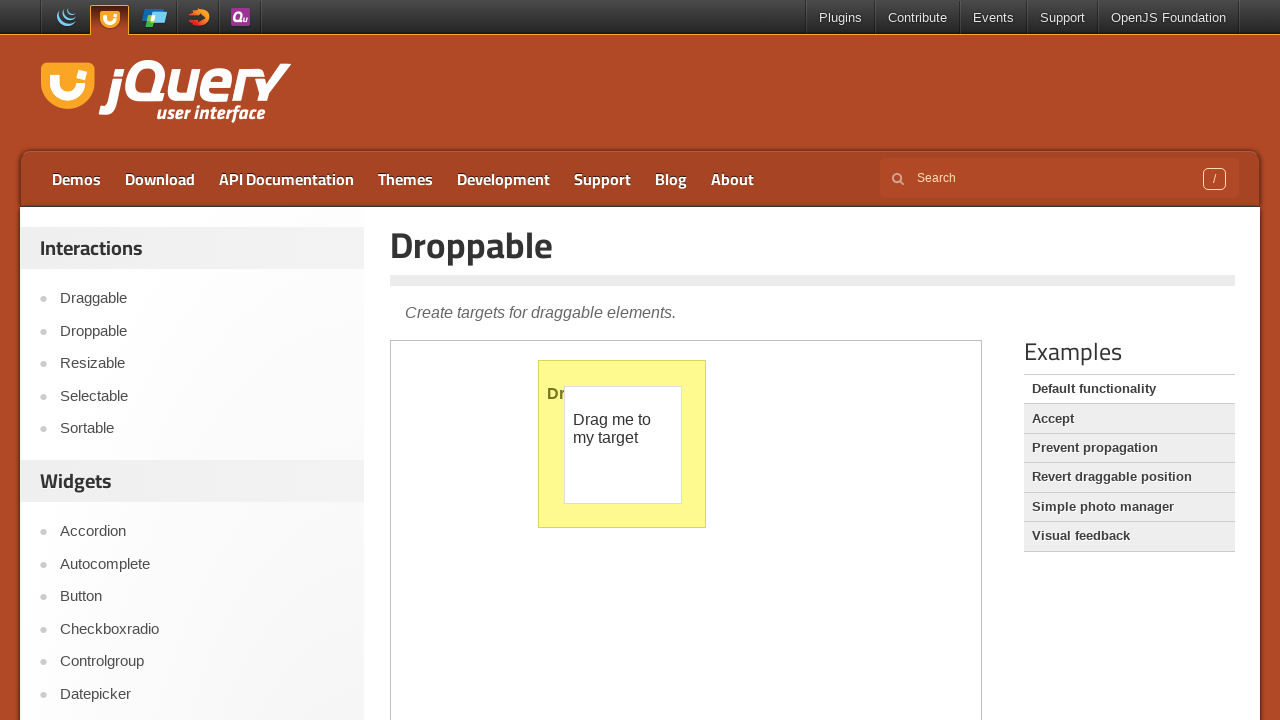

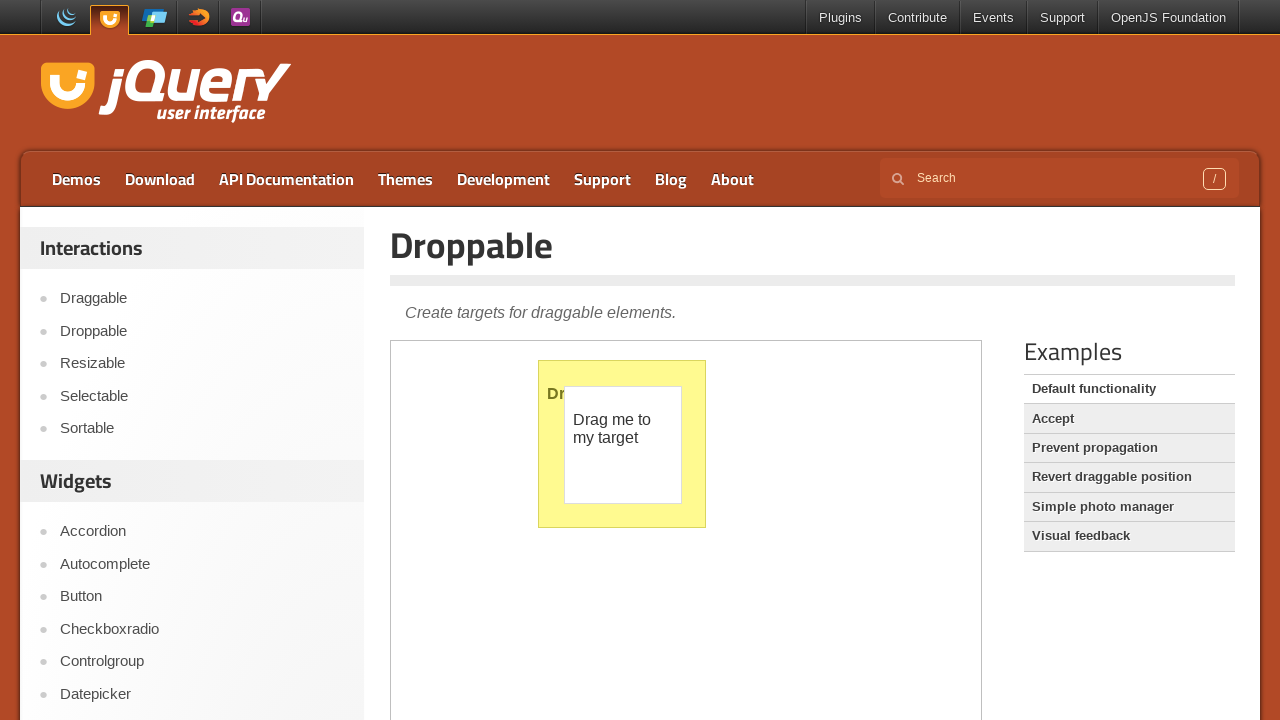